Tests various checkbox interactions including basic checkbox, ajax checkbox with notification, multi-select checkboxes, tri-state checkbox, toggle switch, and verifies disabled checkbox state

Starting URL: https://leafground.com/checkbox.xhtml

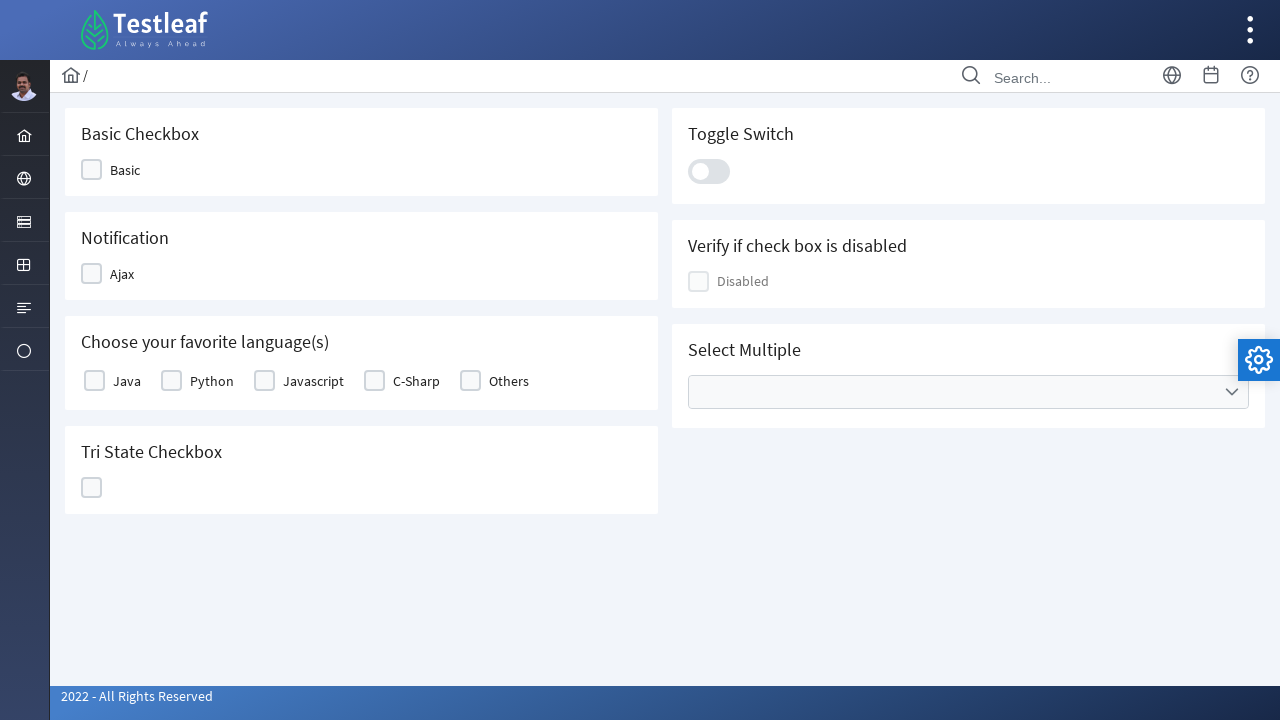

Clicked Basic checkbox at (92, 170) on xpath=//span[text()='Basic']/preceding-sibling::div[1]
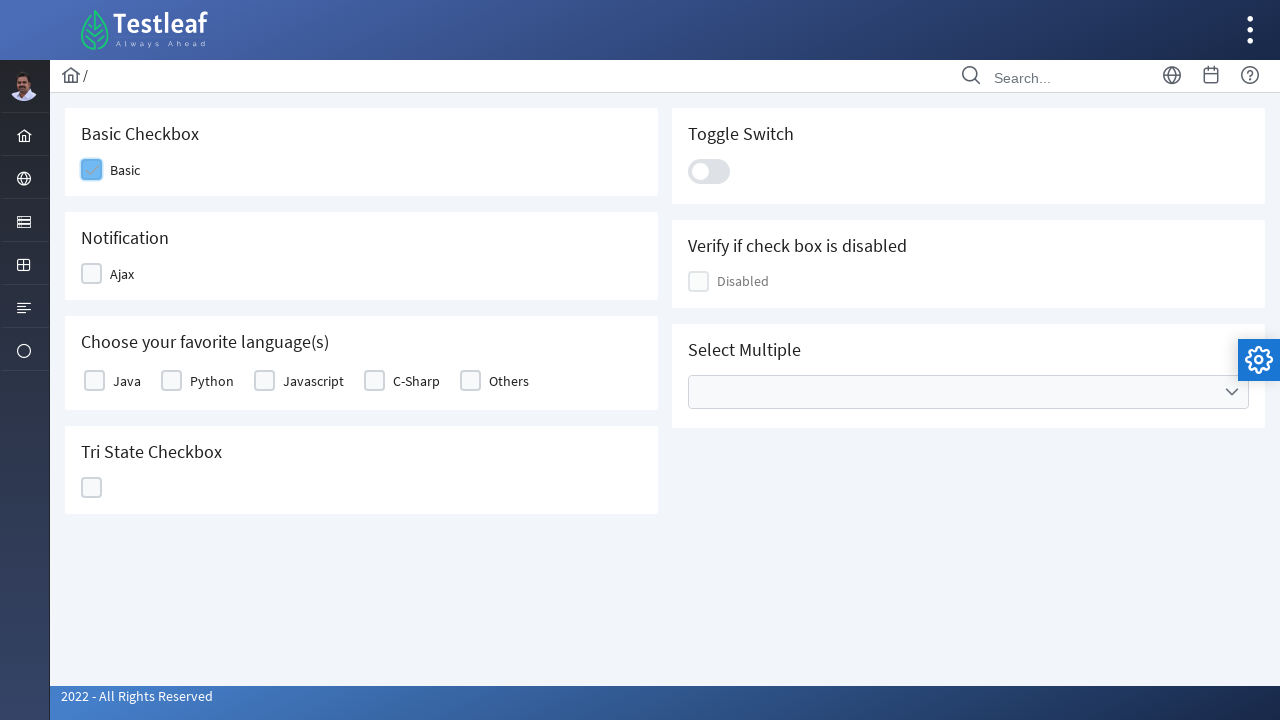

Clicked Ajax checkbox at (92, 274) on xpath=//span[text()='Ajax']/preceding-sibling::div[1]
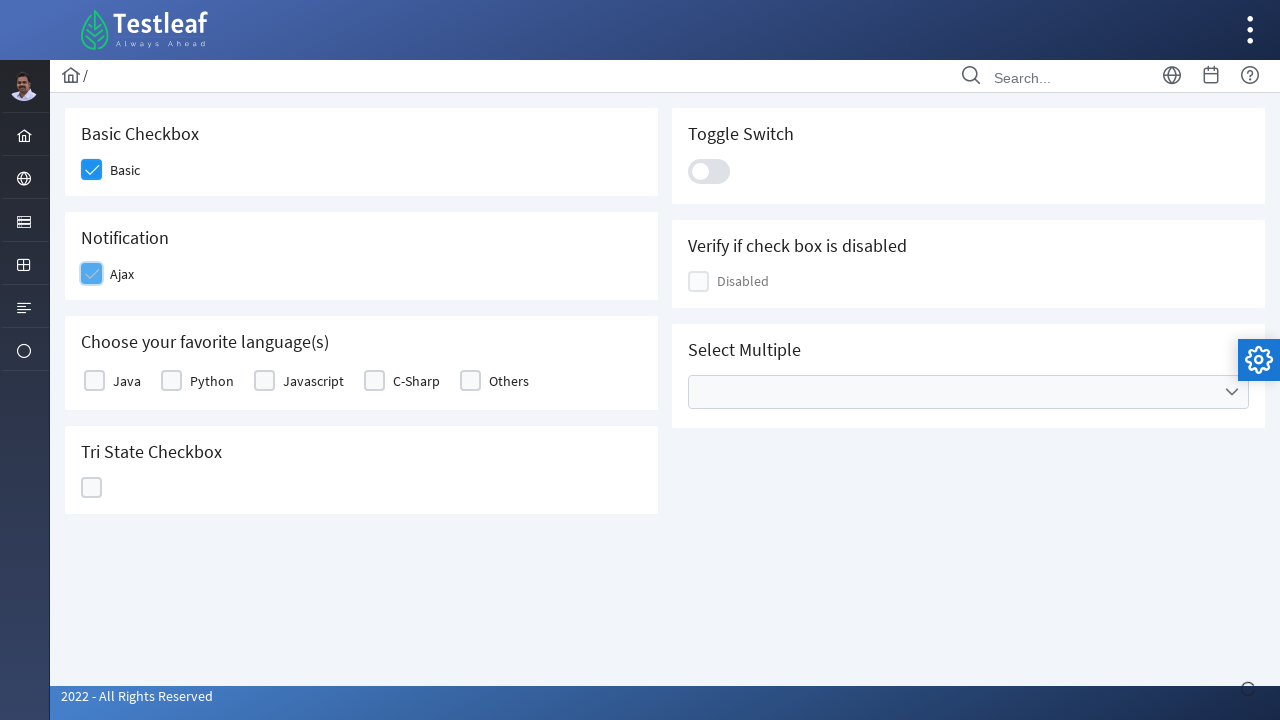

Ajax notification flyover appeared
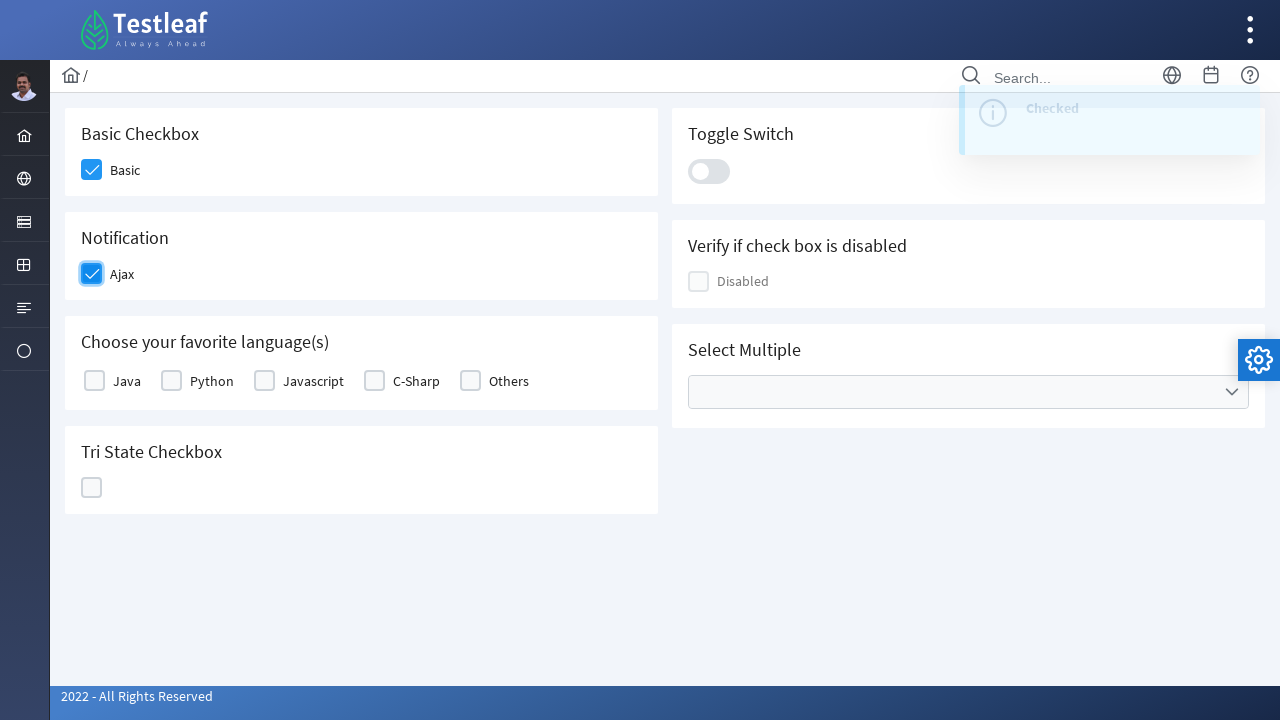

Retrieved Ajax notification text: Checked
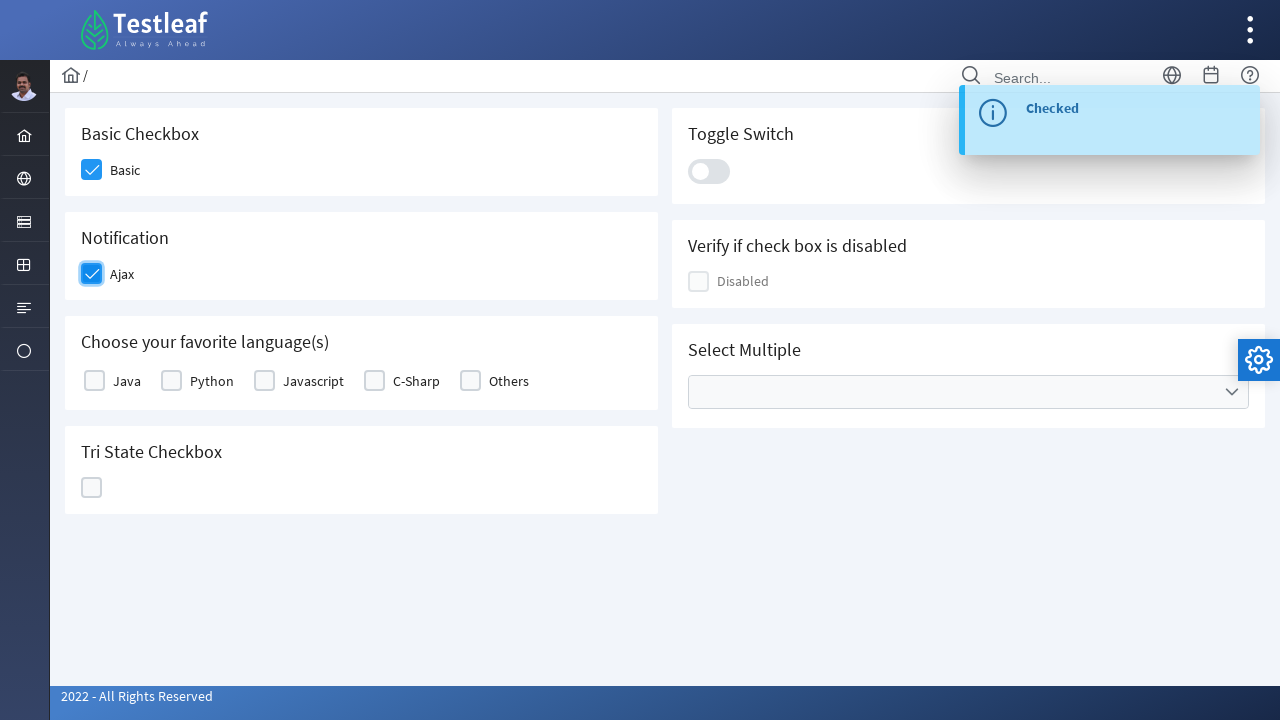

Clicked Java checkbox in multi-select at (94, 381) on xpath=(//label[text()='Java'])/preceding-sibling::div[contains(@class,'ui-chkbox
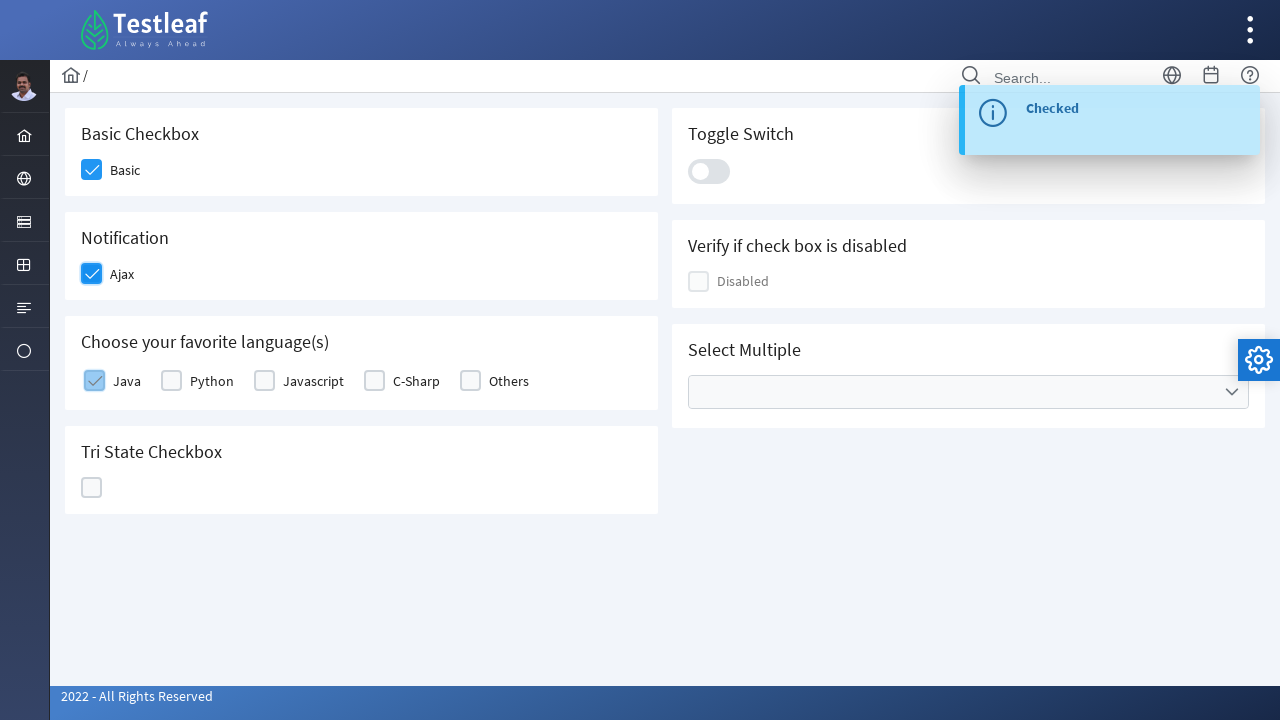

Clicked Javascript checkbox in multi-select at (264, 381) on xpath=(//label[text()='Javascript'])/preceding-sibling::div[contains(@class,'ui-
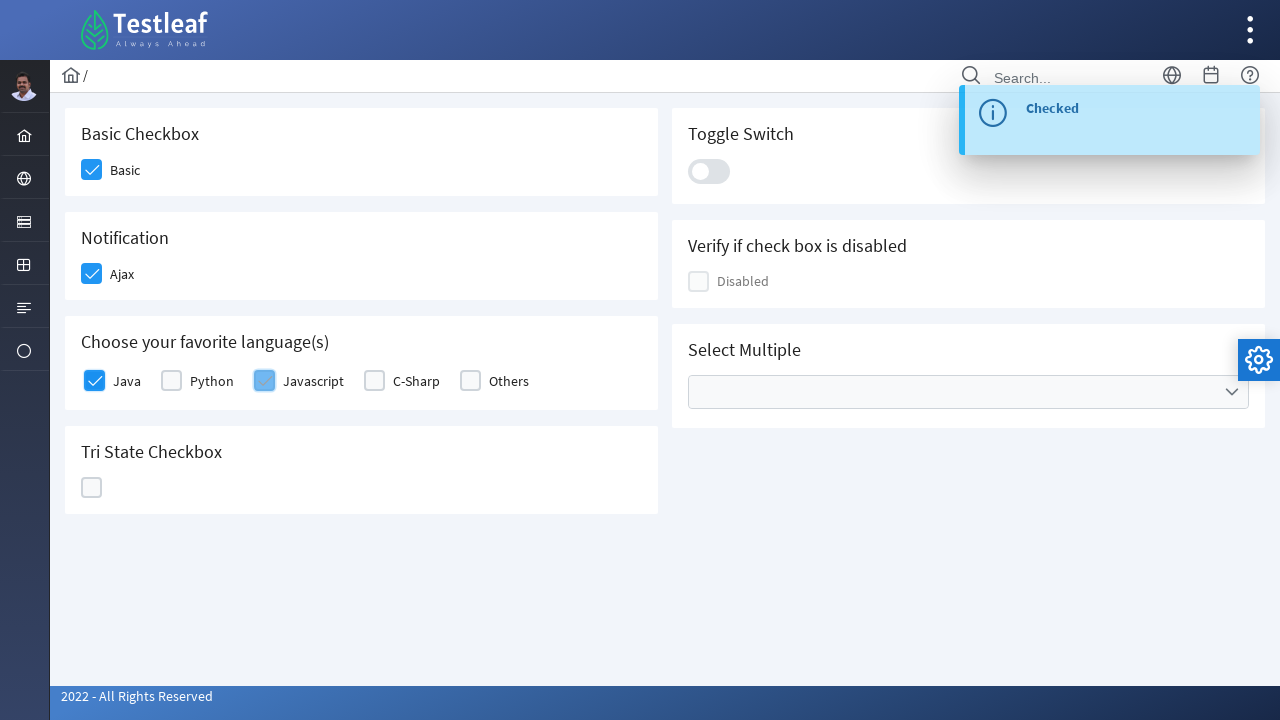

Clicked Tri State checkbox at (92, 488) on xpath=//h5[text()='Tri State Checkbox']/following::div[5]
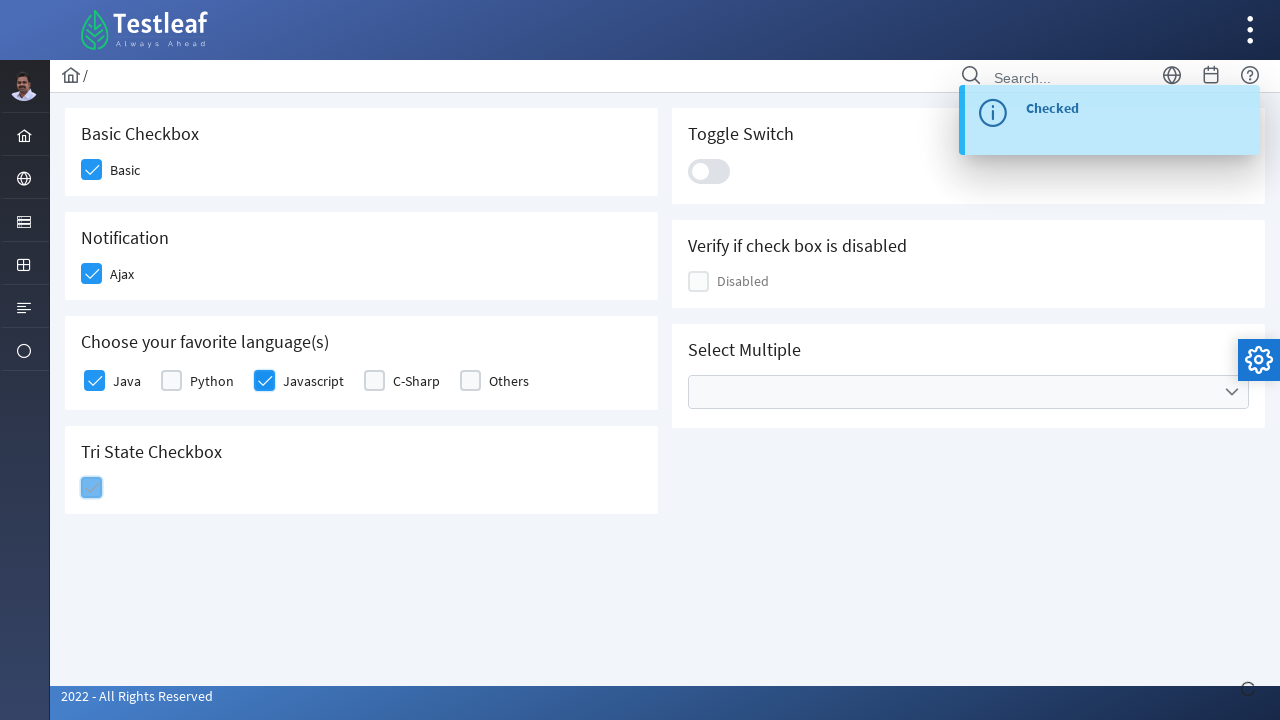

Tri-state information message appeared
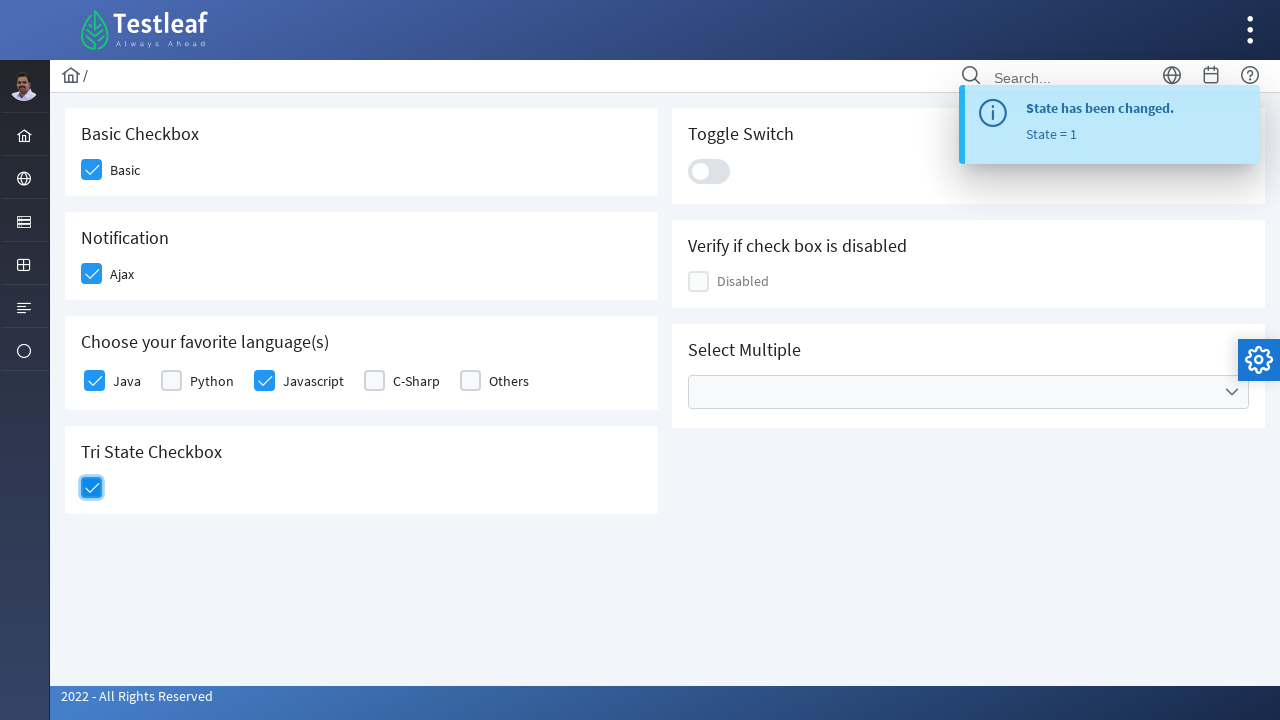

Retrieved Tri State checkbox status: ui-chkbox-icon ui-c ui-icon ui-icon-check
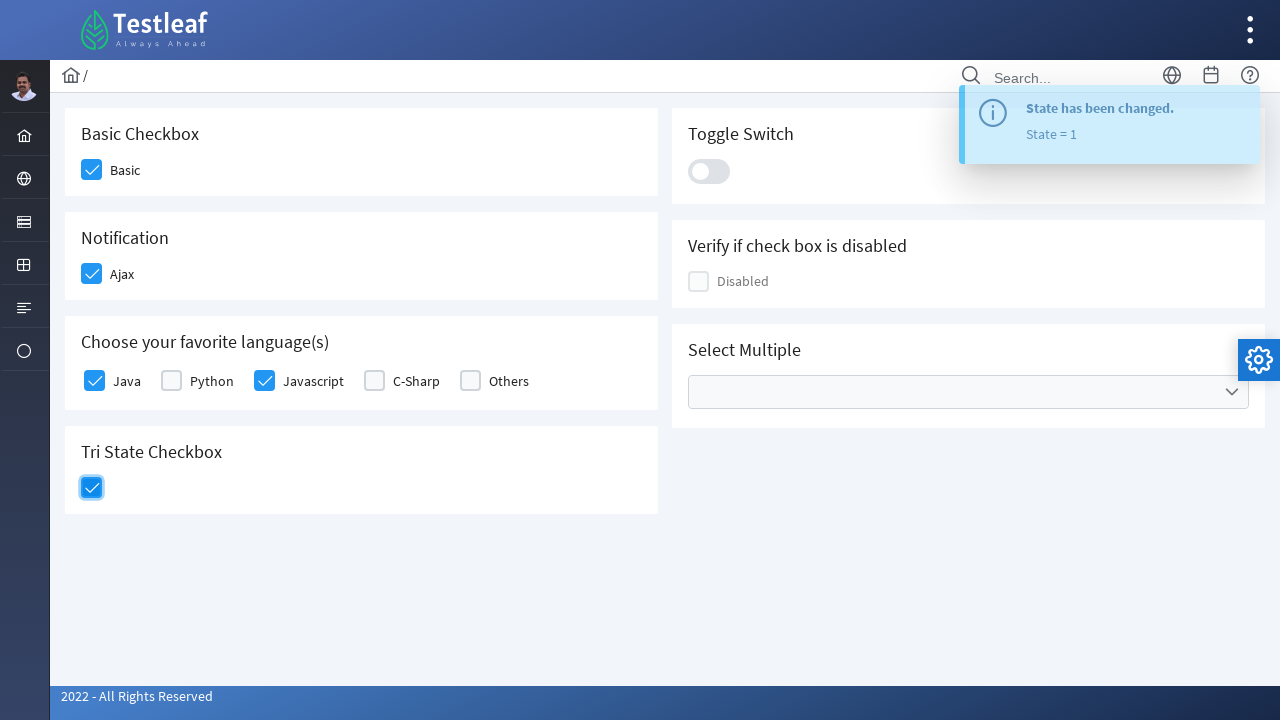

Retrieved Tri State information text: State = 1
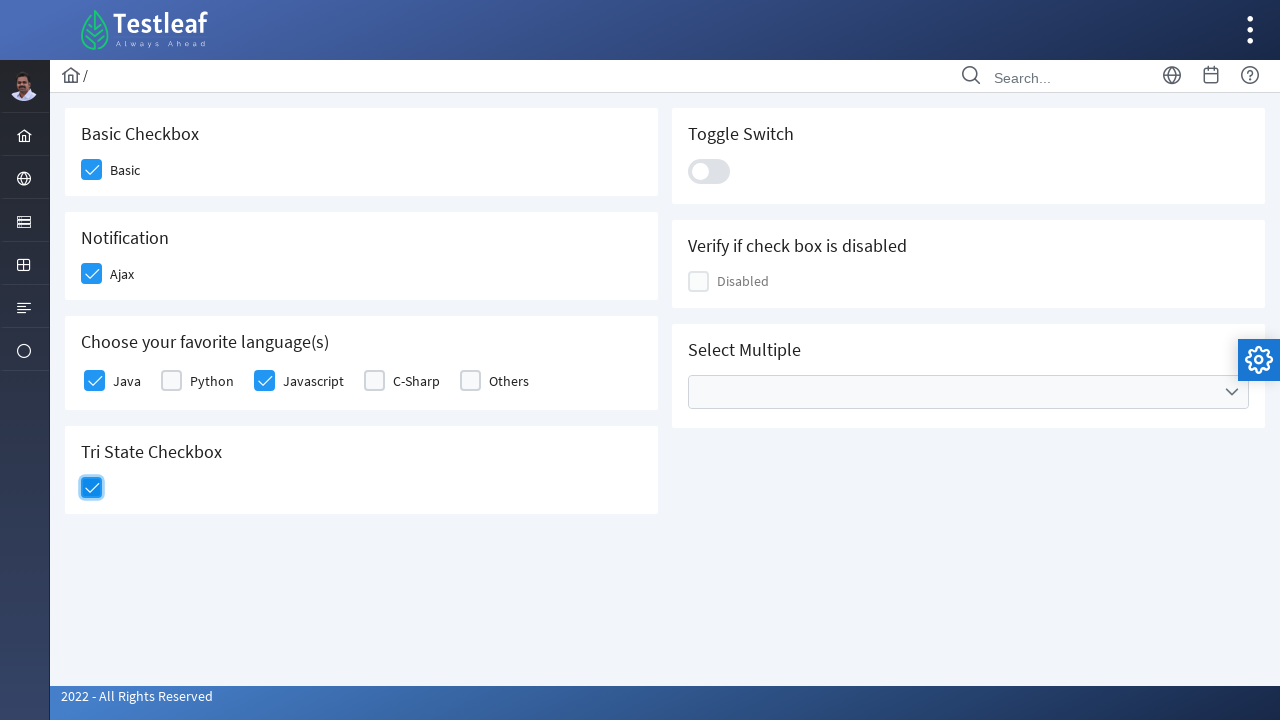

Clicked Toggle Switch at (709, 171) on xpath=//h5[text()='Toggle Switch']//following::div//following::div
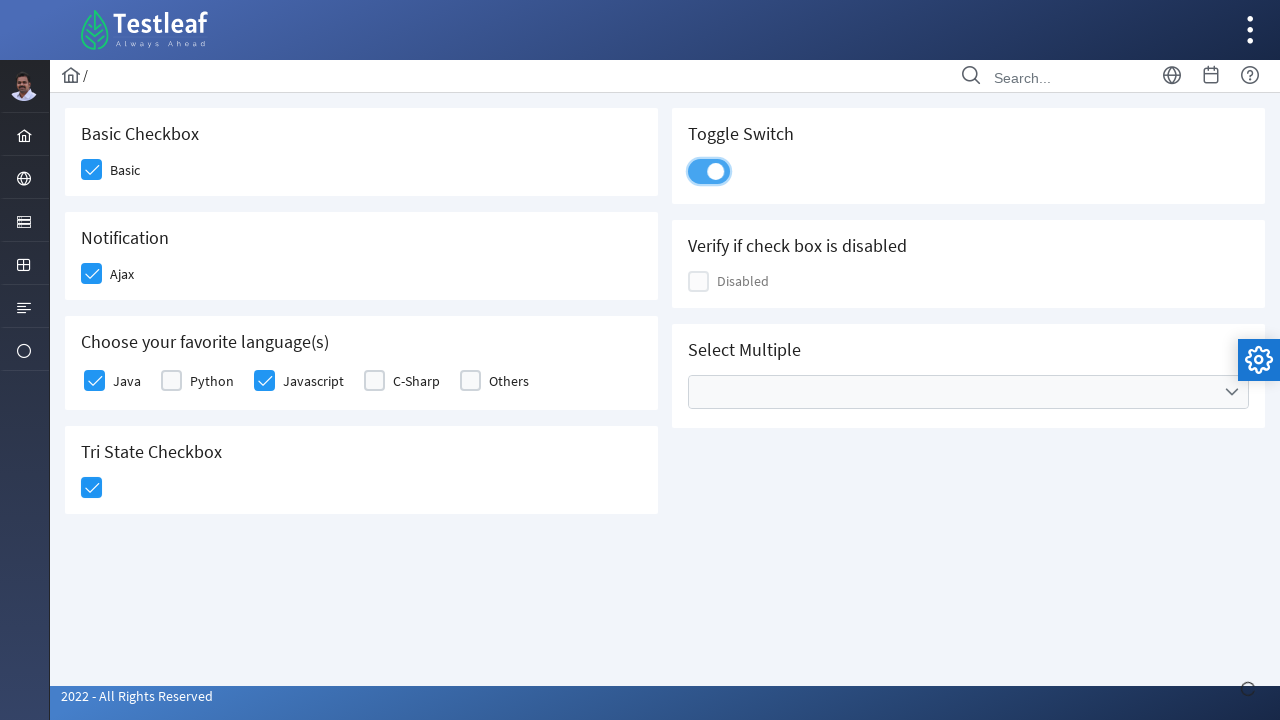

Retrieved disabled checkbox class attribute: ui-chkbox-box ui-widget ui-corner-all ui-state-default ui-state-disabled ui-state-disabled
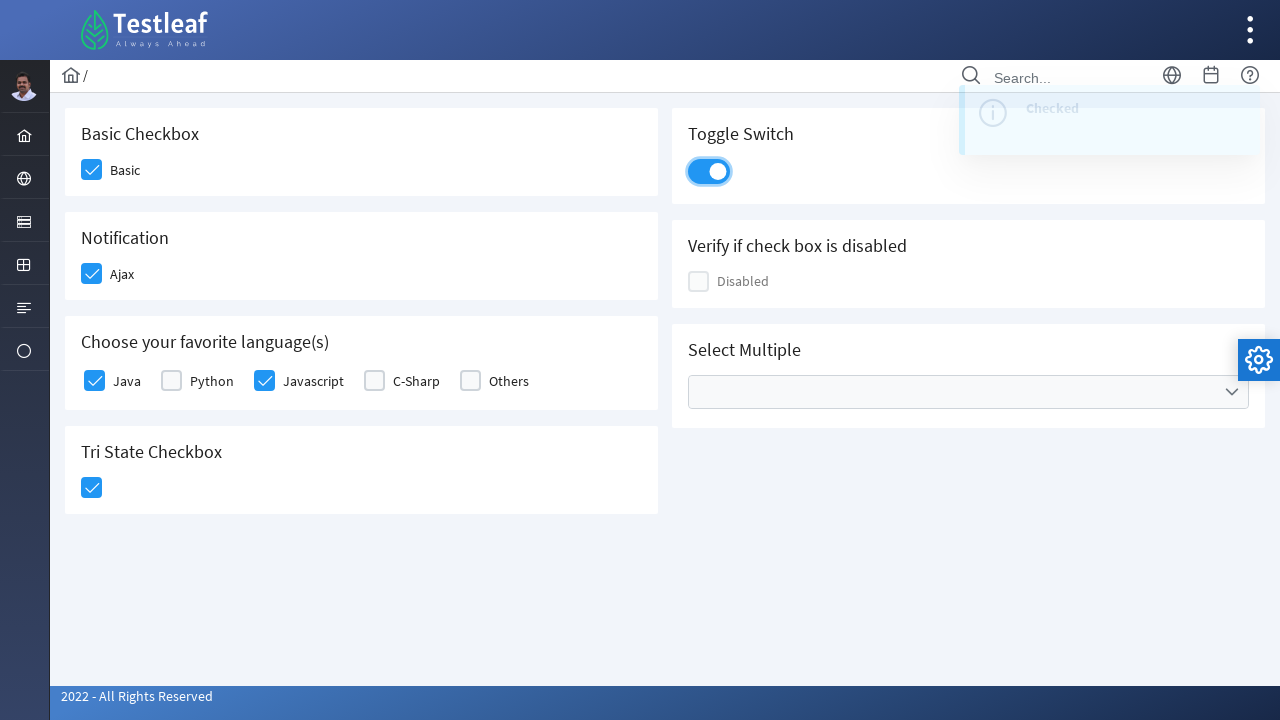

Verified checkbox is disabled
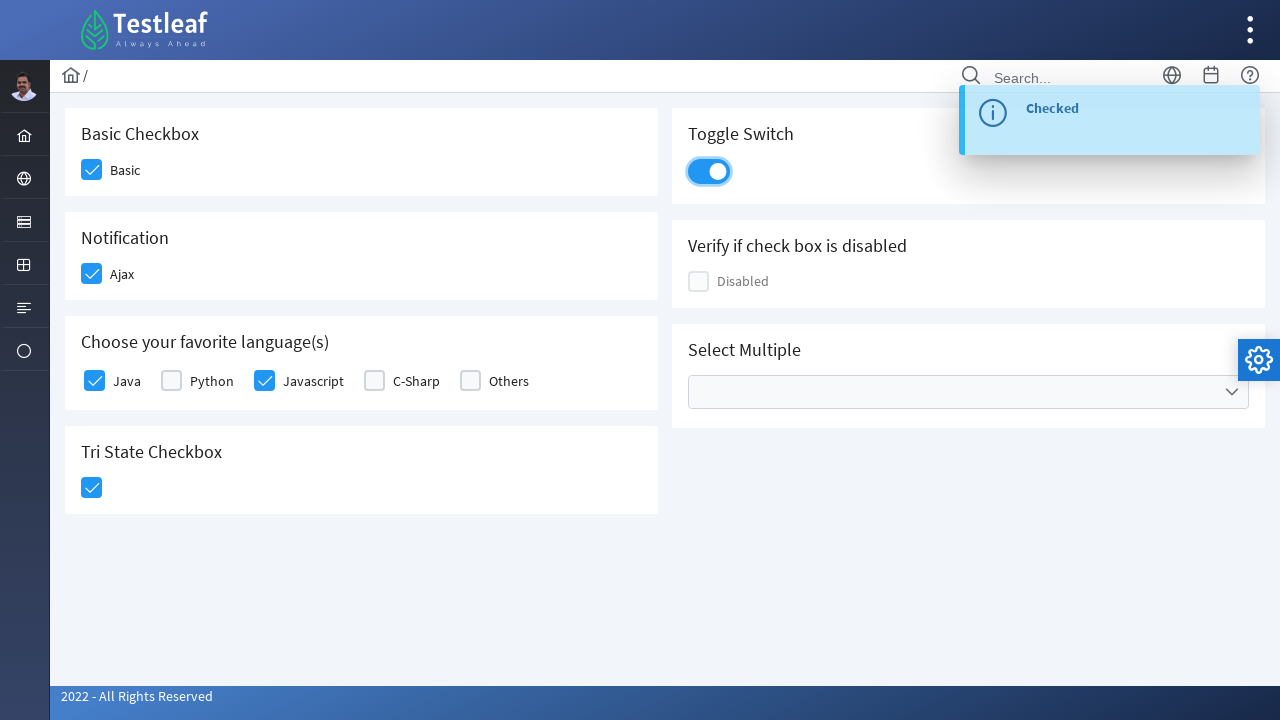

Clicked multi-select dropdown at (968, 392) on xpath=//h5[text()='Select Multiple']/following-sibling::div
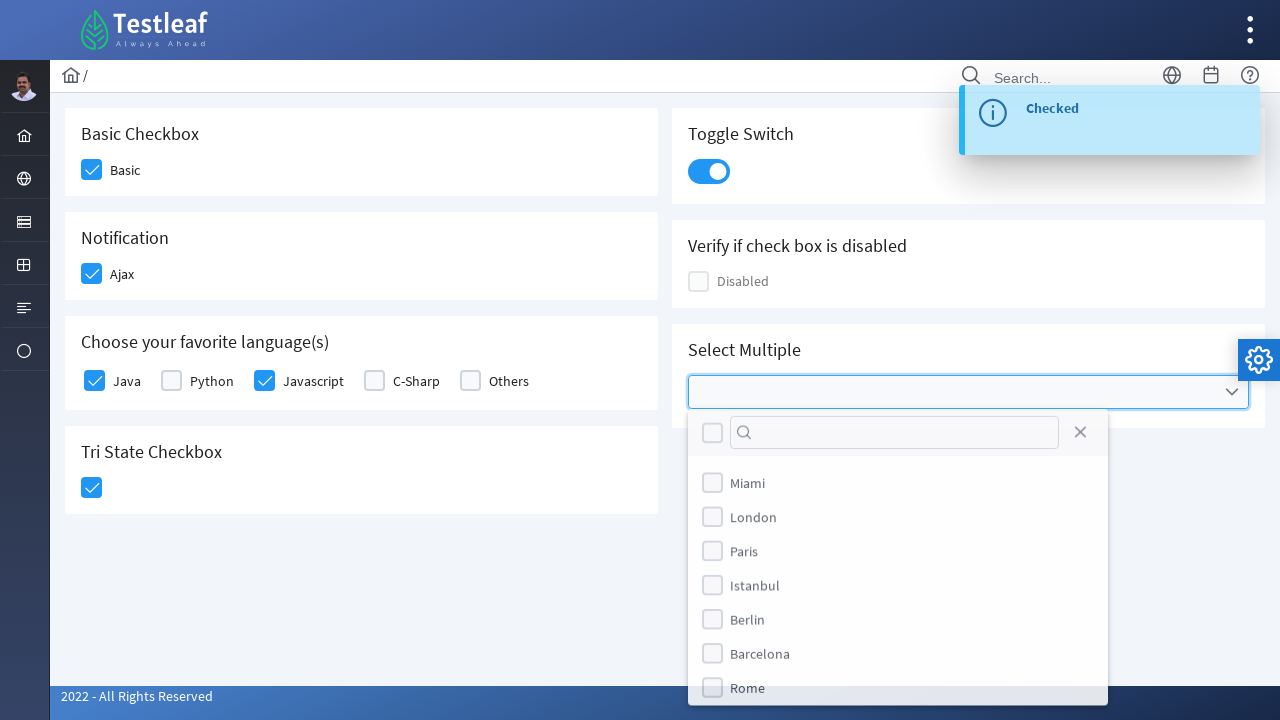

Multi-select dropdown options loaded
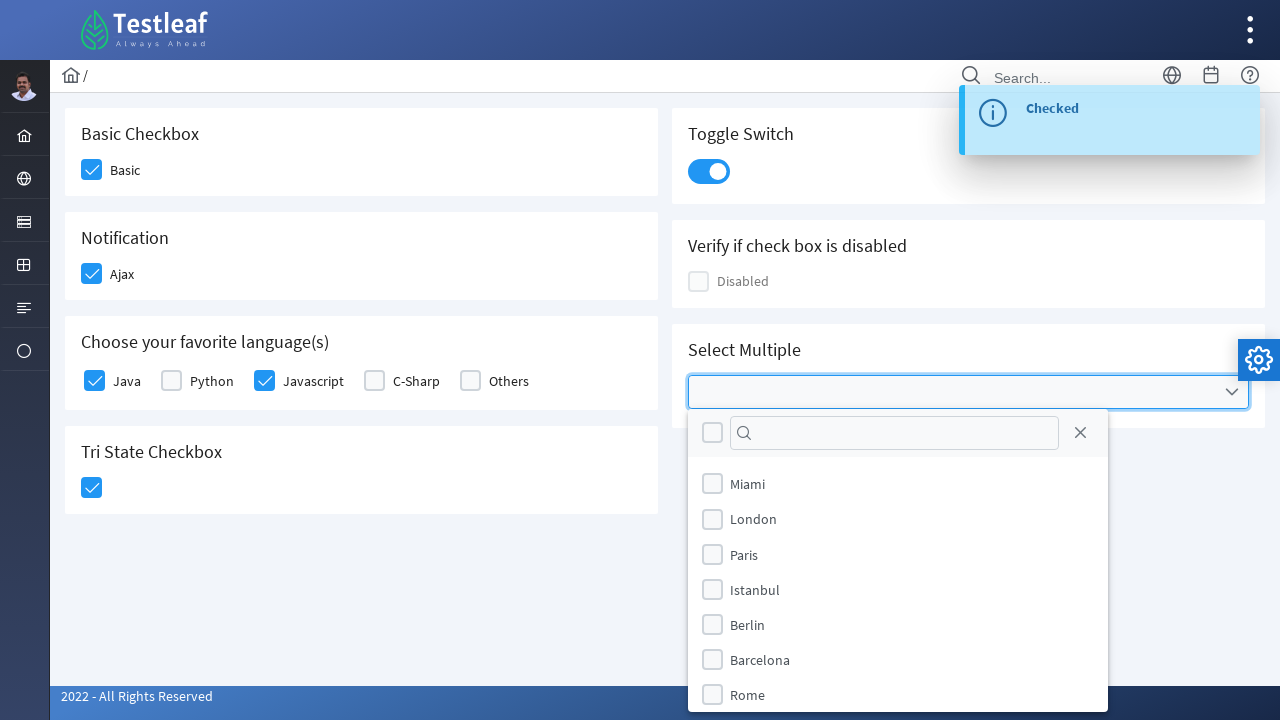

Selected Miami option from dropdown at (712, 484) on xpath=(//label[text()='Miami'])[2]/preceding::div[1]
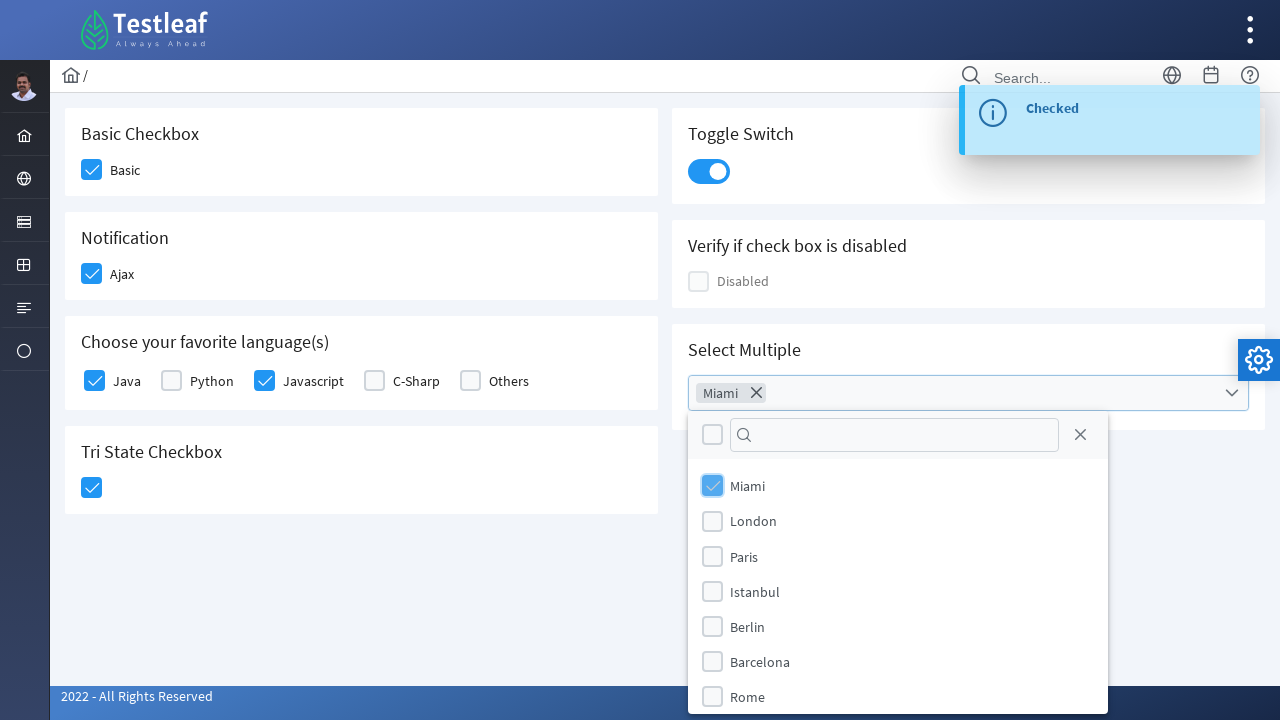

Selected Paris option from dropdown at (712, 556) on xpath=(//label[text()='Paris'])[2]/preceding::div[1]
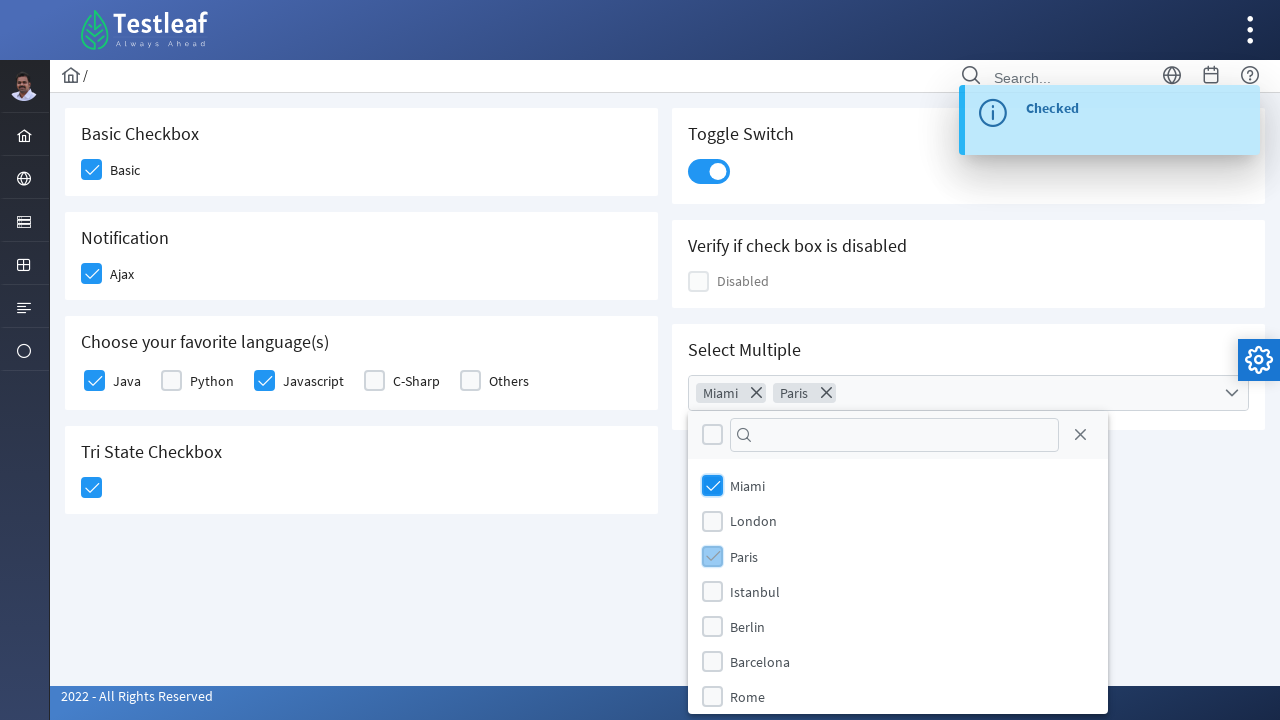

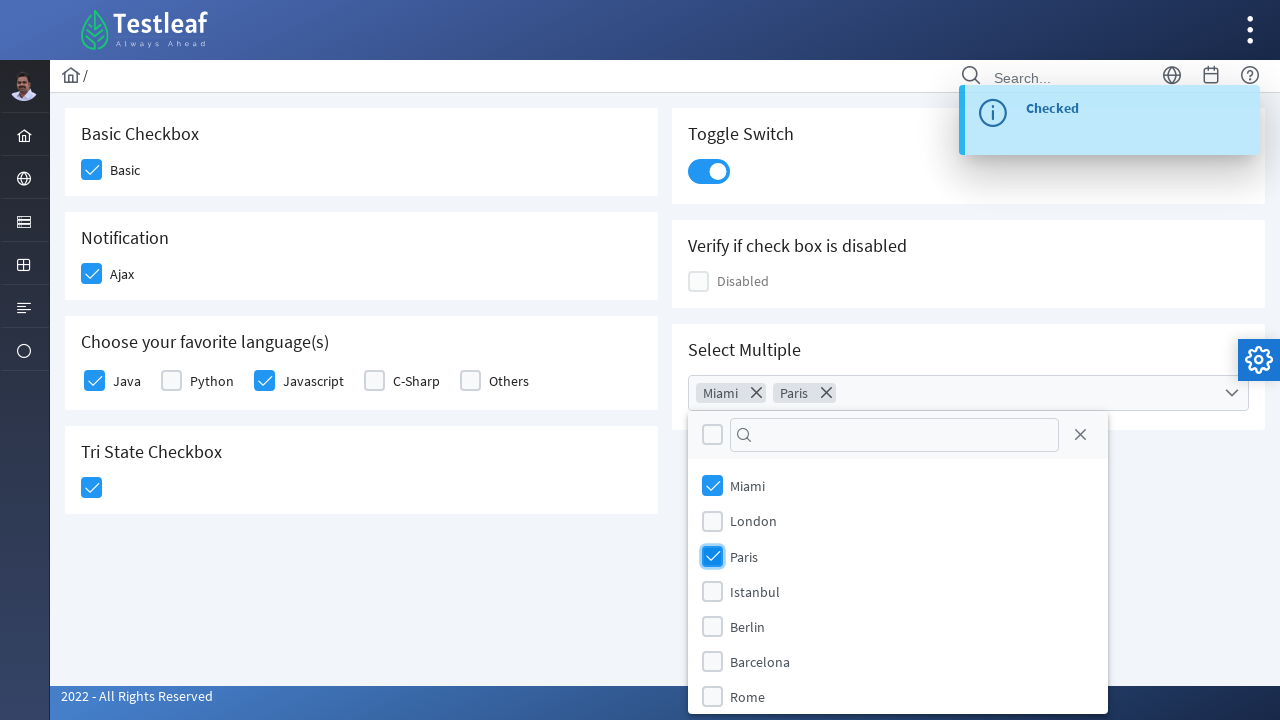